Tests finding various elements on a page using XPath selectors to locate headings, text paragraphs, and buttons

Starting URL: https://kristinek.github.io/site/examples/locators

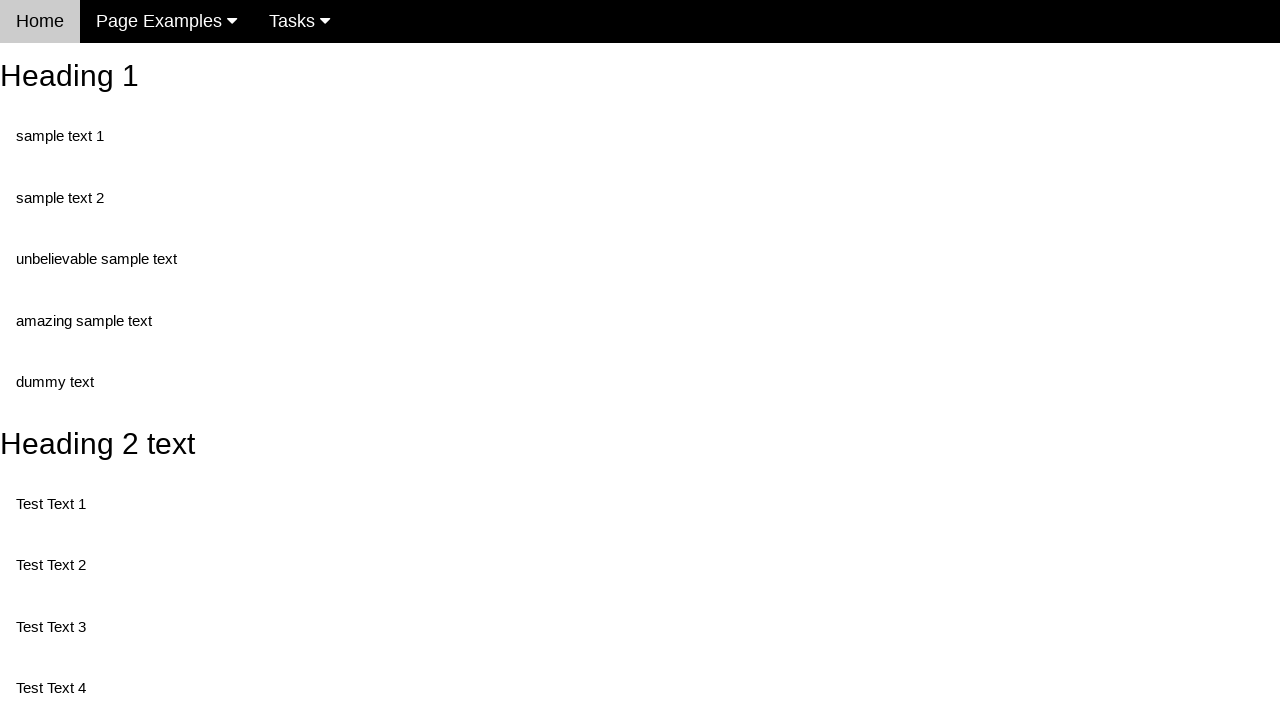

Navigated to locators example page
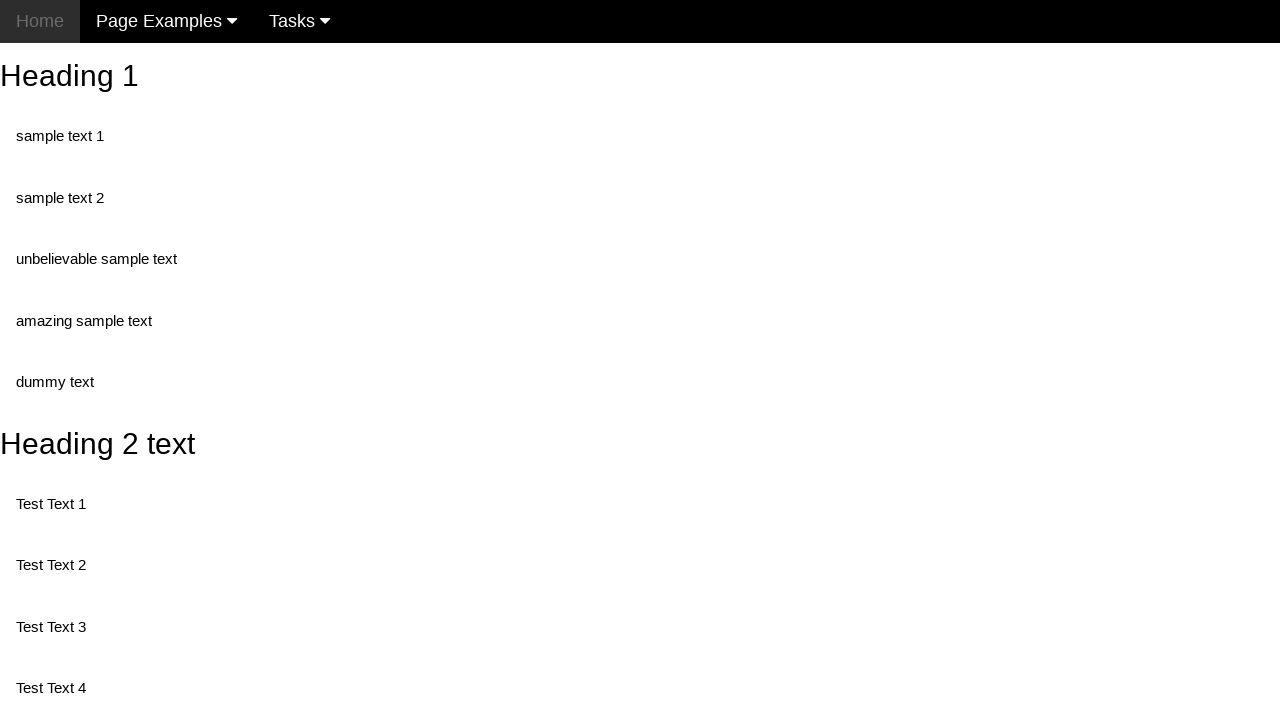

Located and retrieved heading 2 text by ID using XPath
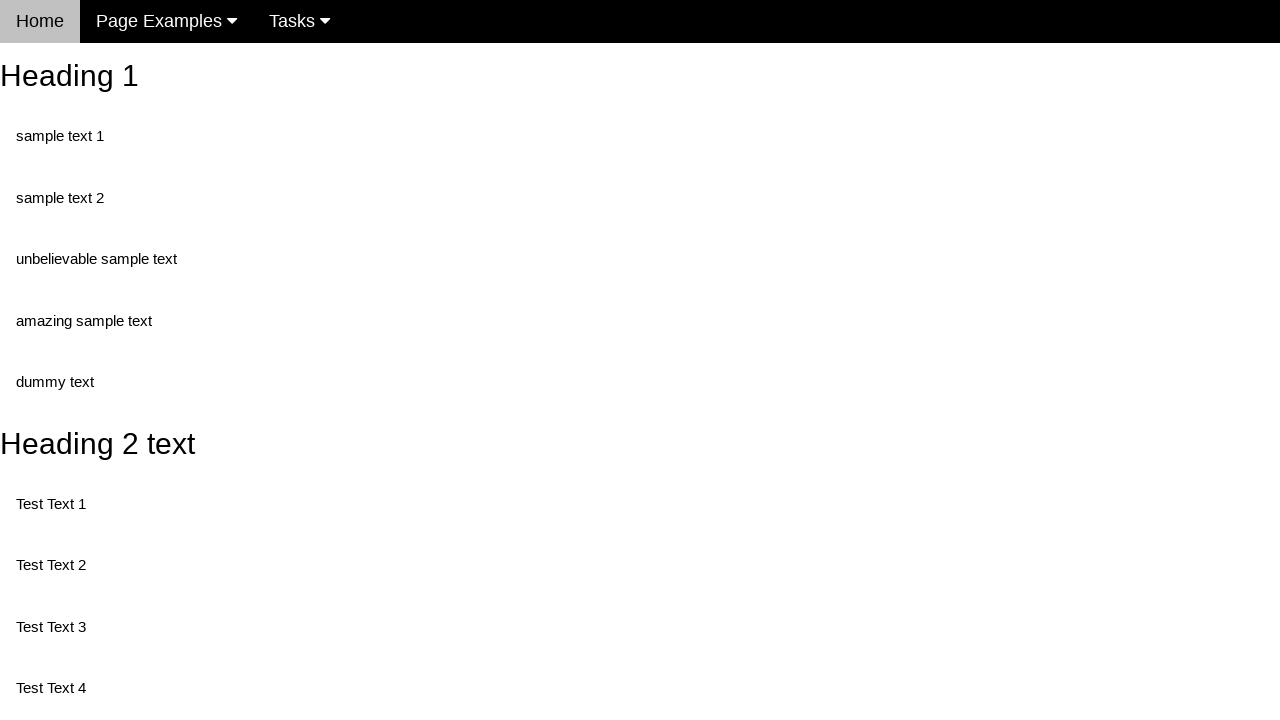

Asserted heading 2 text equals 'Heading 2 text'
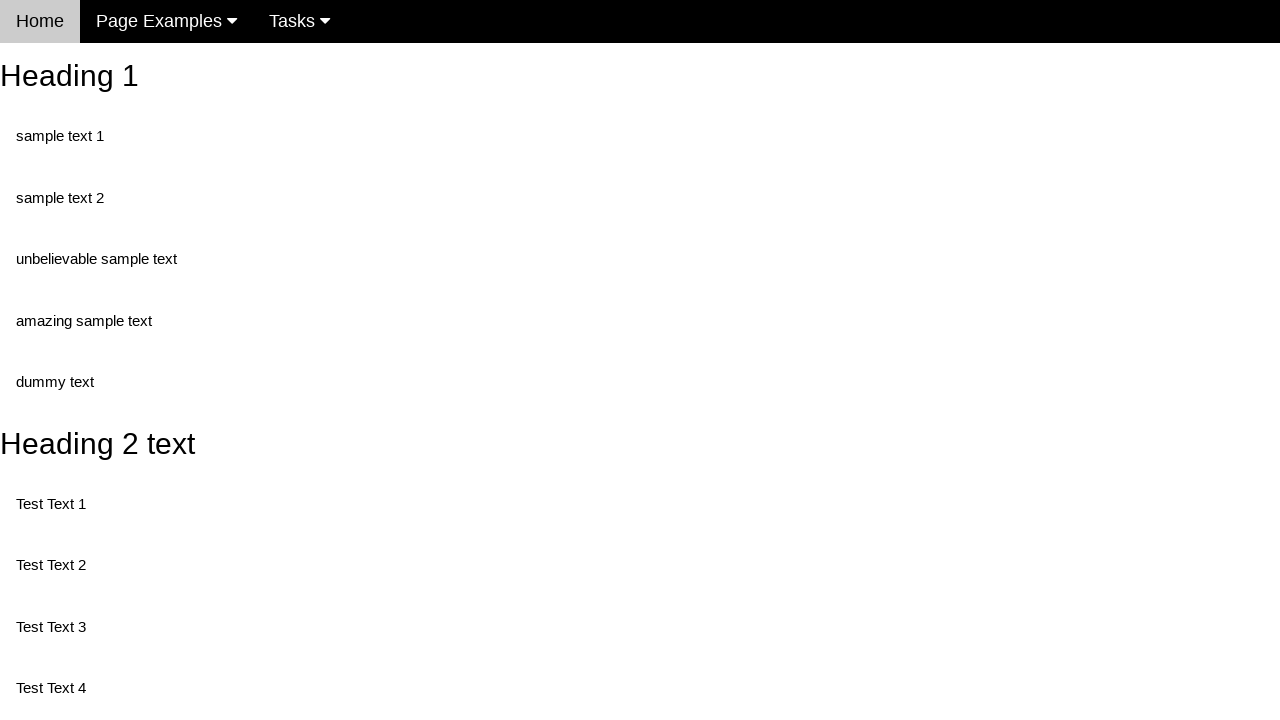

Located and retrieved heading 2 text using XPath with contains method
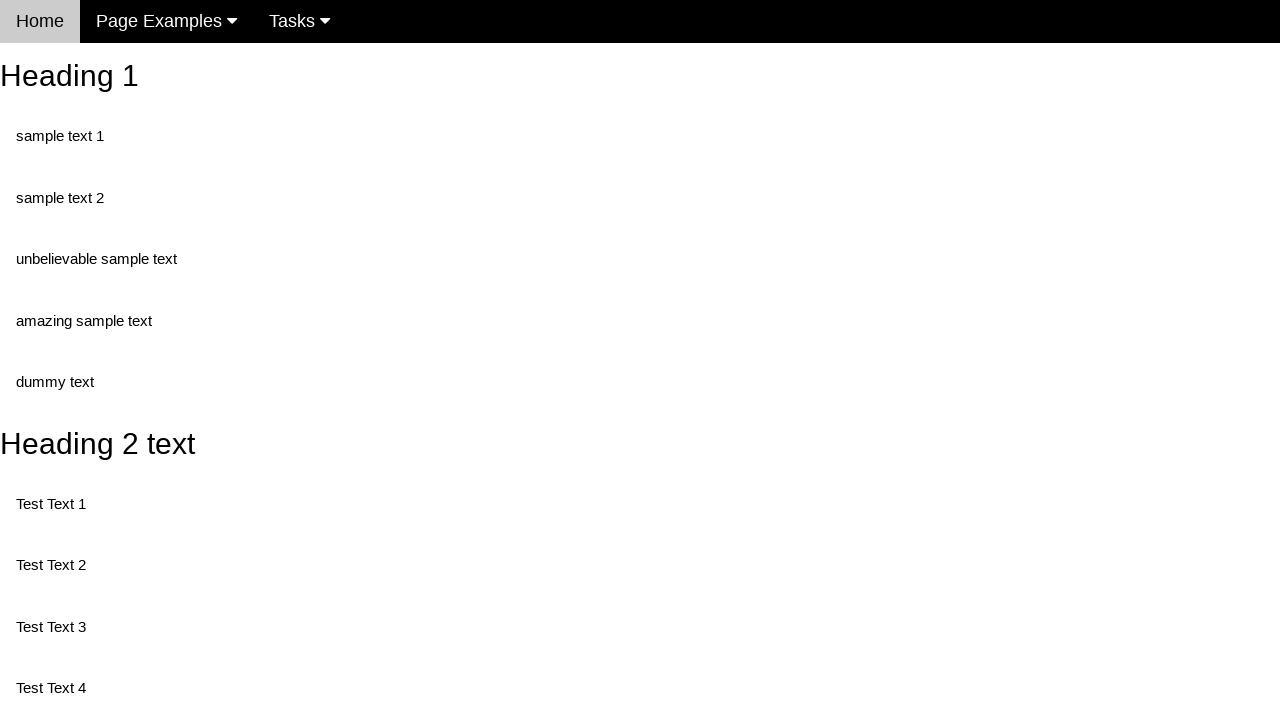

Asserted heading 2 text via contains equals 'Heading 2 text'
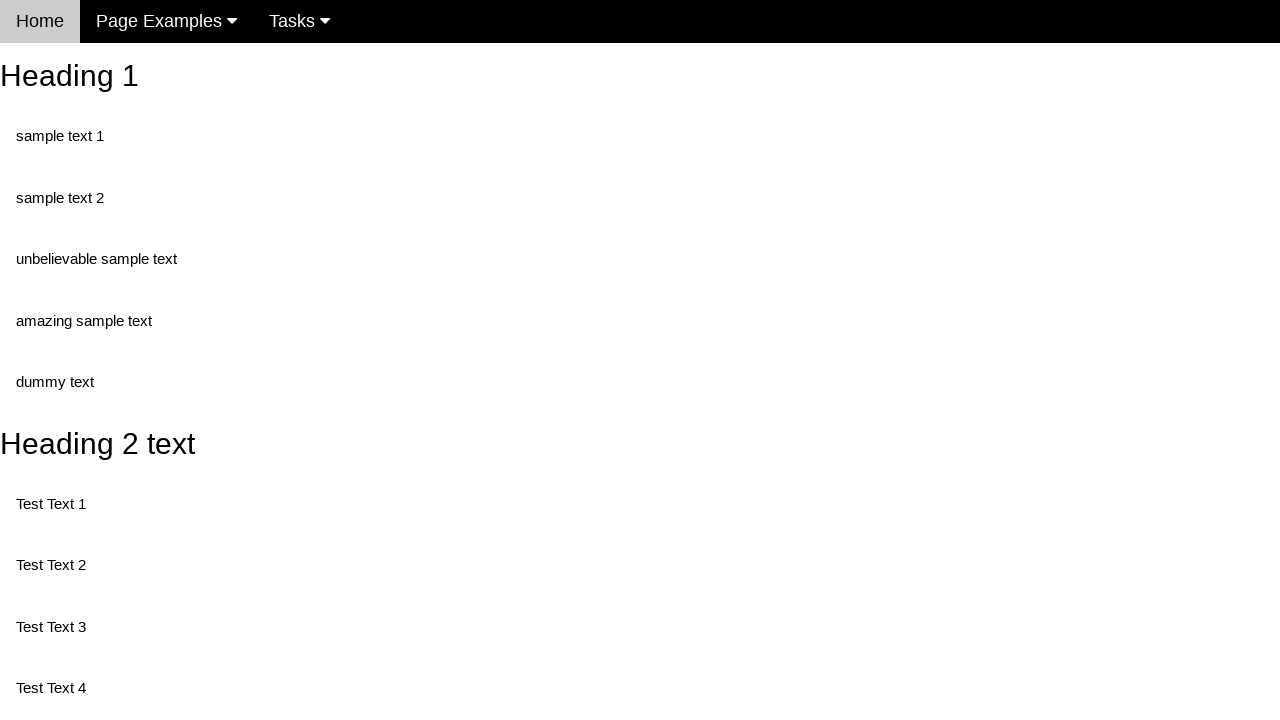

Located and retrieved Test Text 1 using XPath with div ID and p class
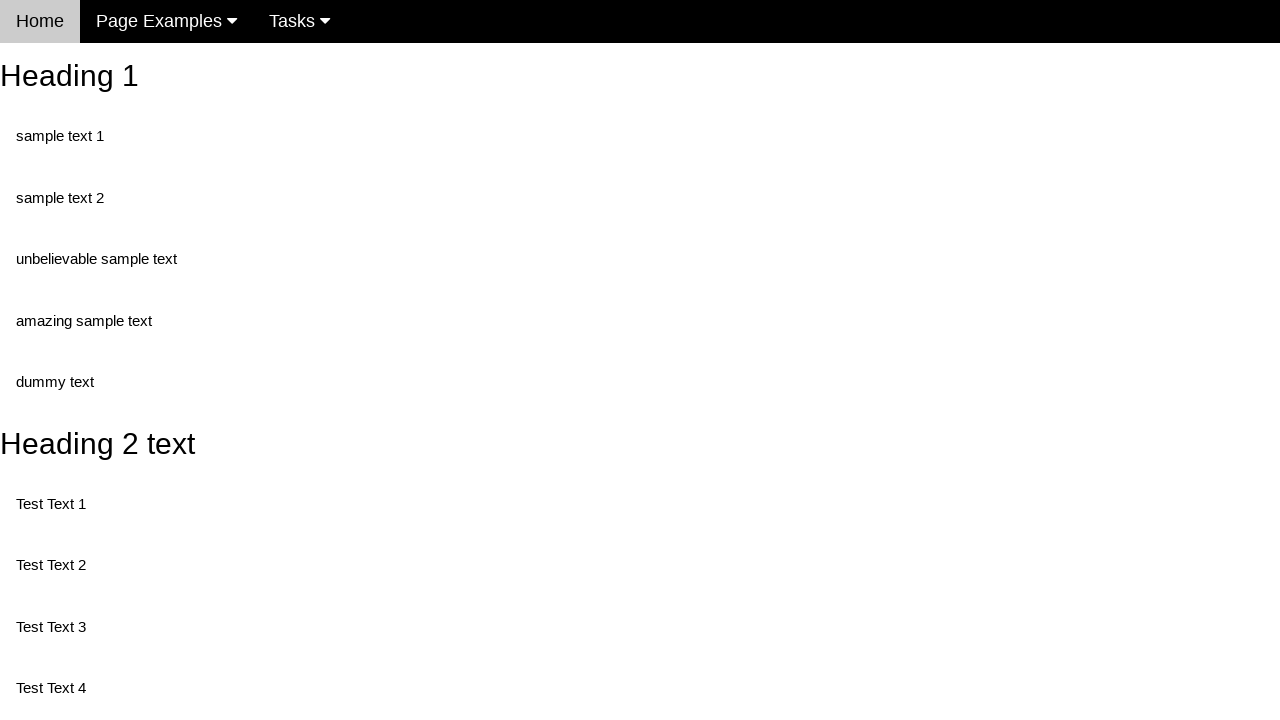

Asserted Test Text 1 equals 'Test Text 1'
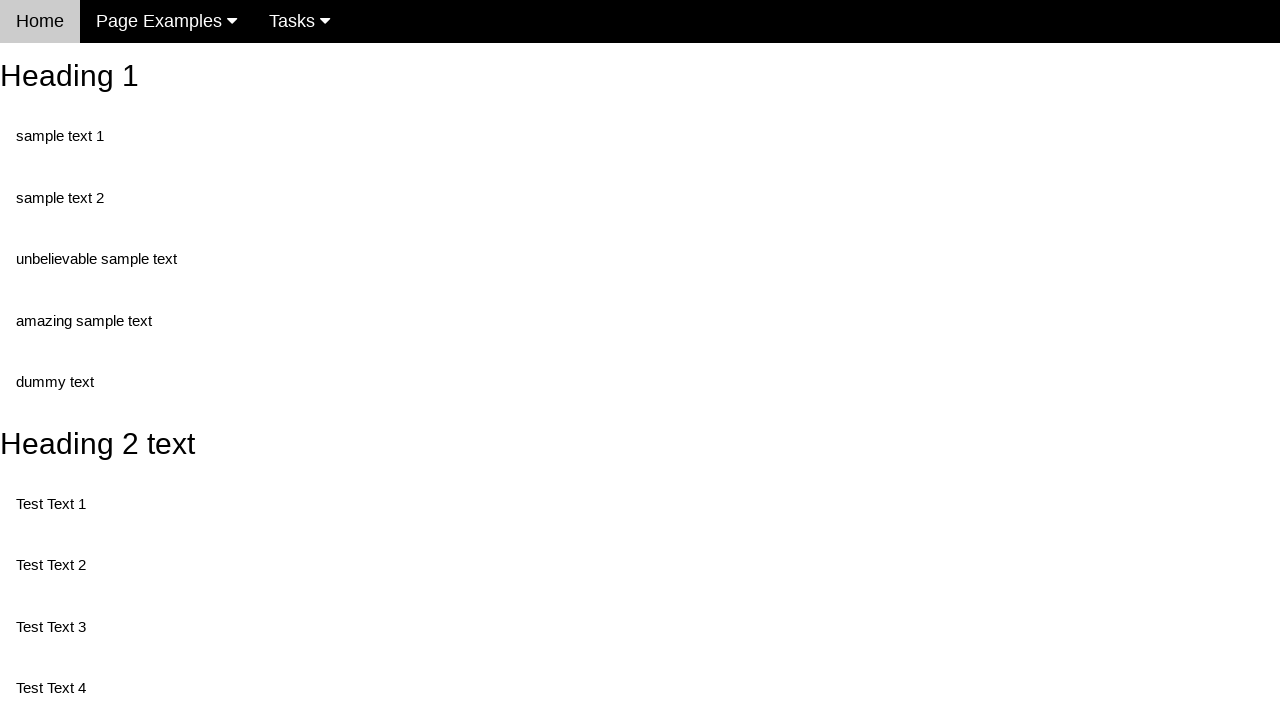

Located and retrieved Test Text 2 using XPath with index [2]
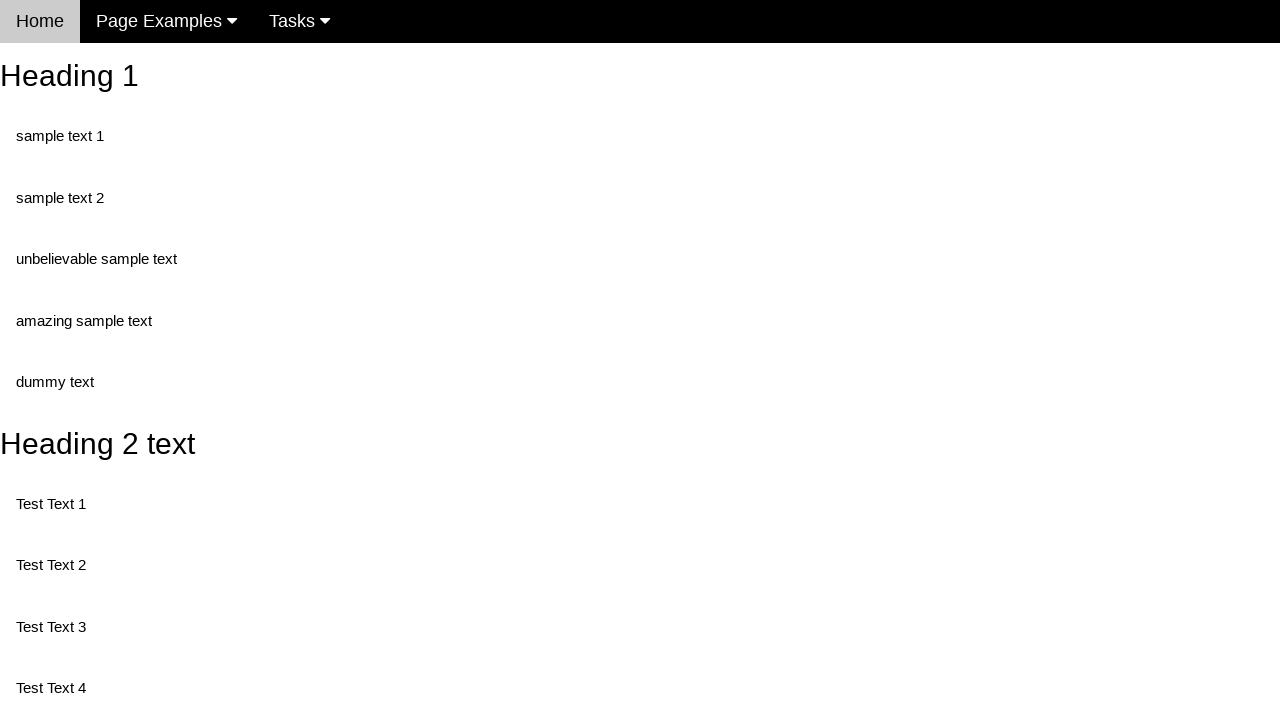

Asserted Test Text 2 equals 'Test Text 2'
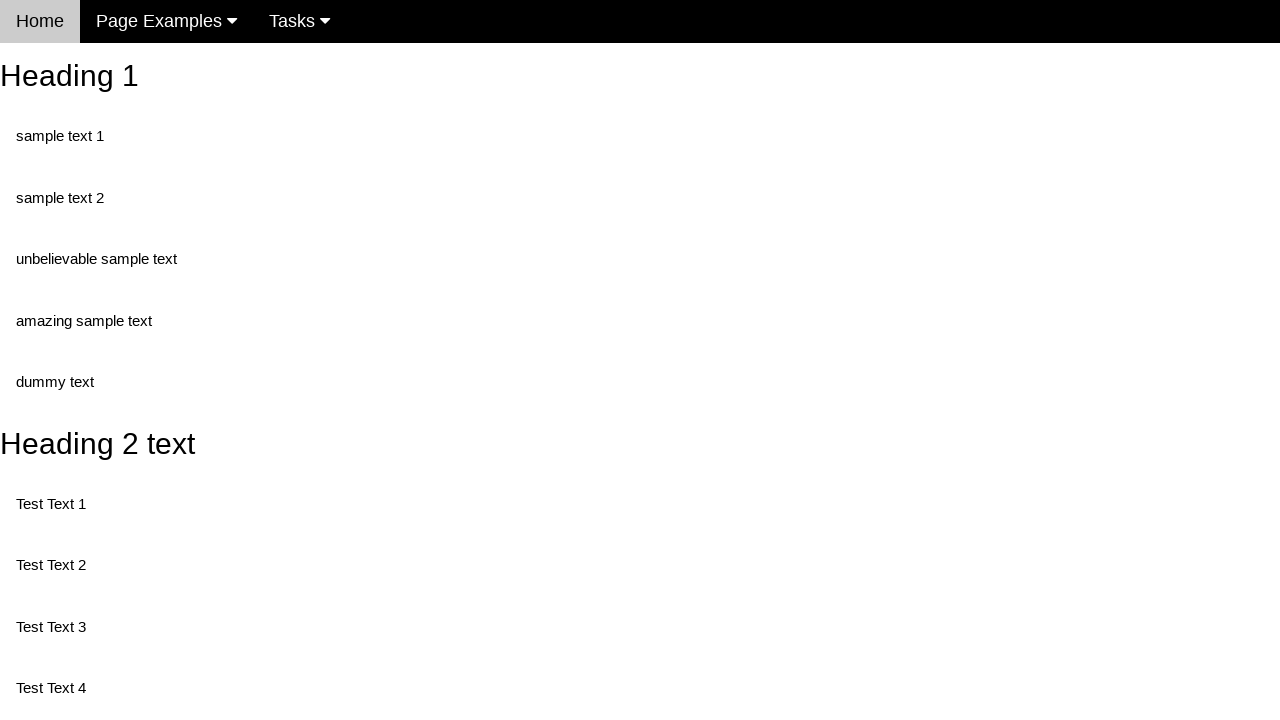

Located and retrieved Test Text 2 using XPath with class 'twoTest'
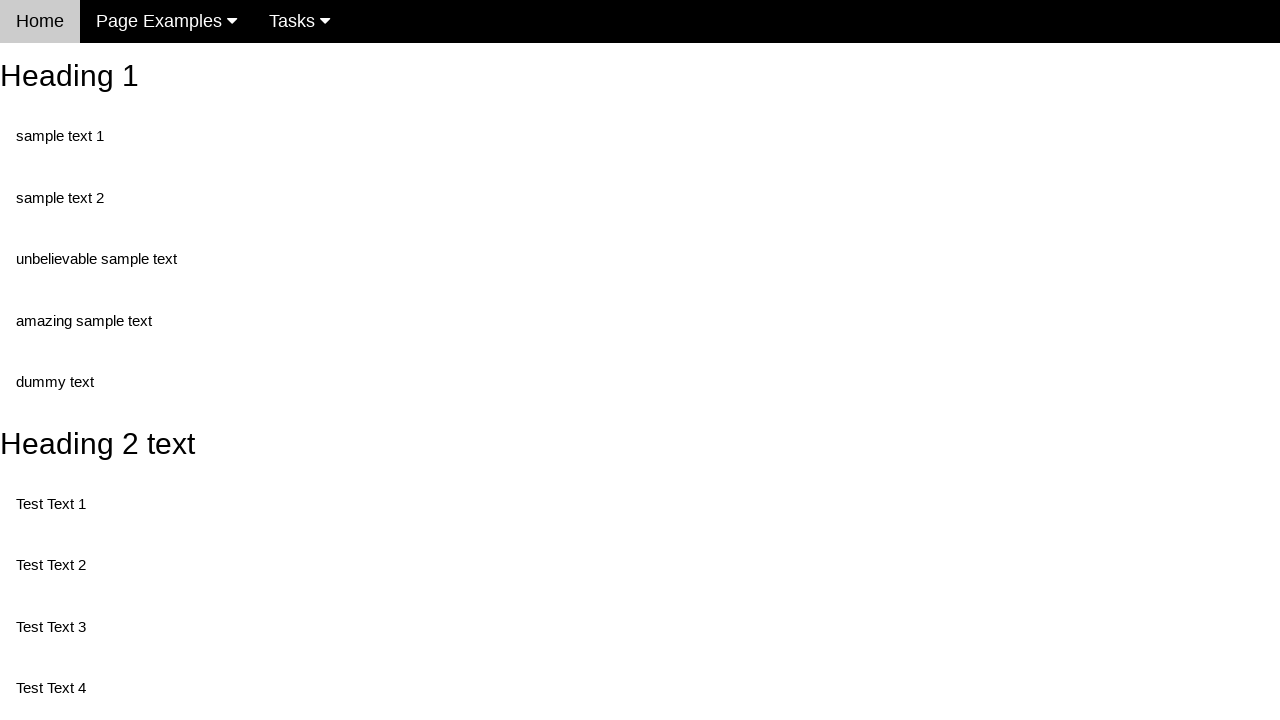

Asserted Test Text 2 via class equals 'Test Text 2'
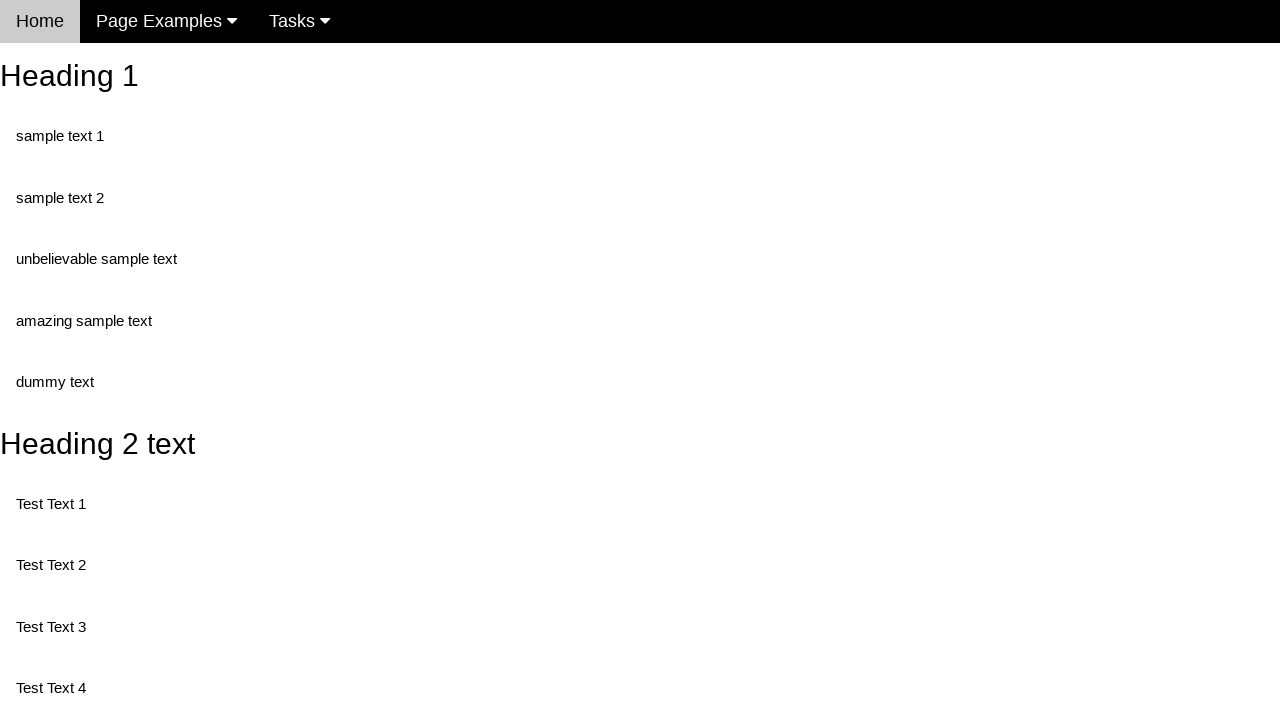

Located and retrieved Test Text 3 using XPath with first p element
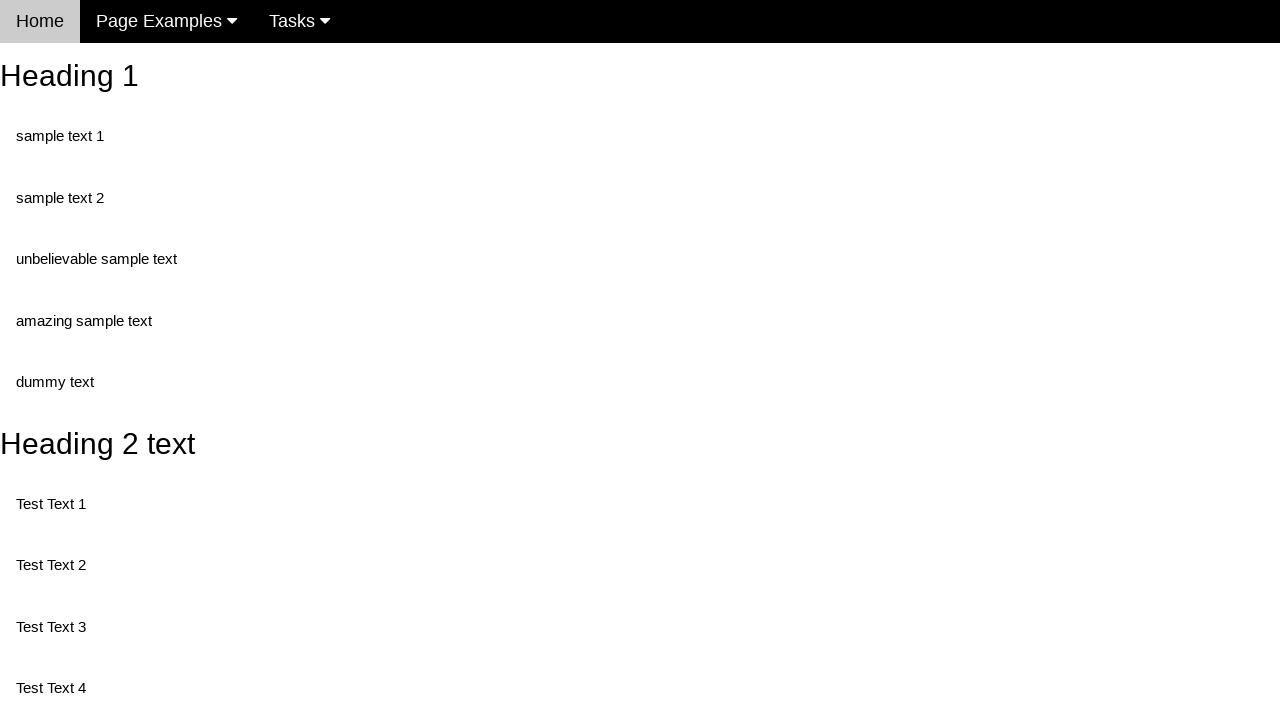

Asserted Test Text 3 equals 'Test Text 3'
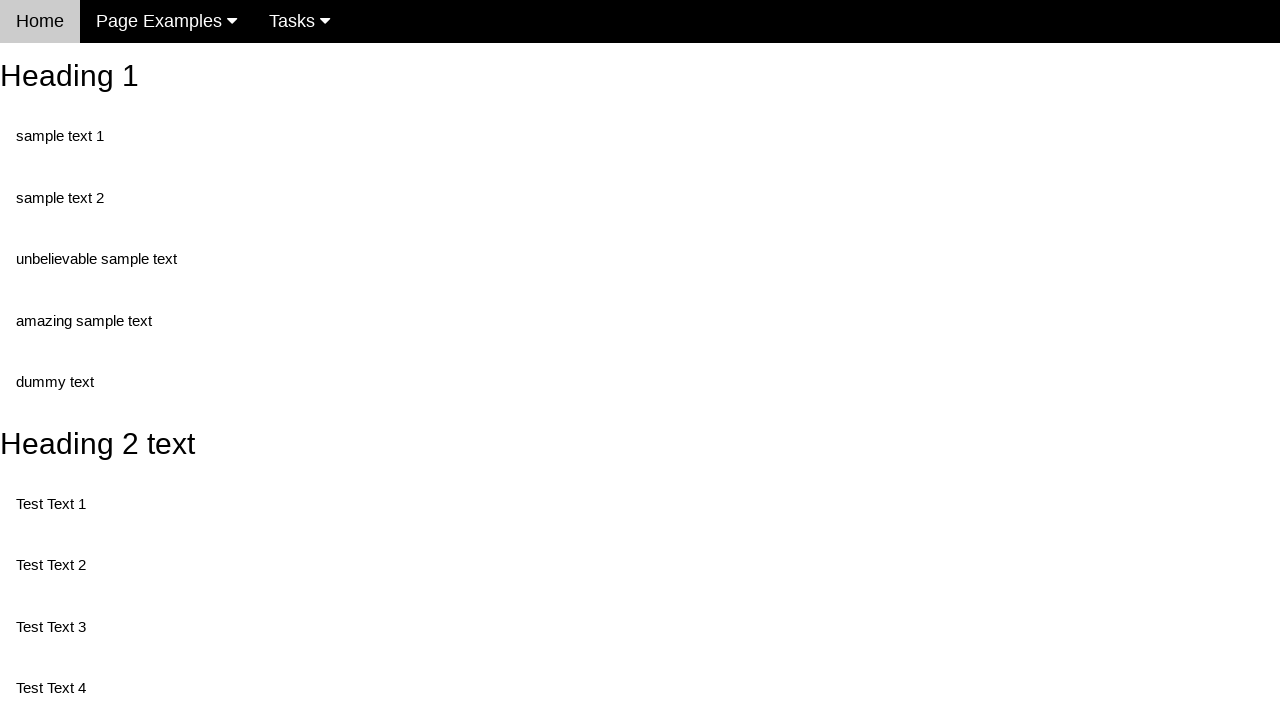

Located and retrieved Test Text 4 using XPath with multiple conditions (class and contains)
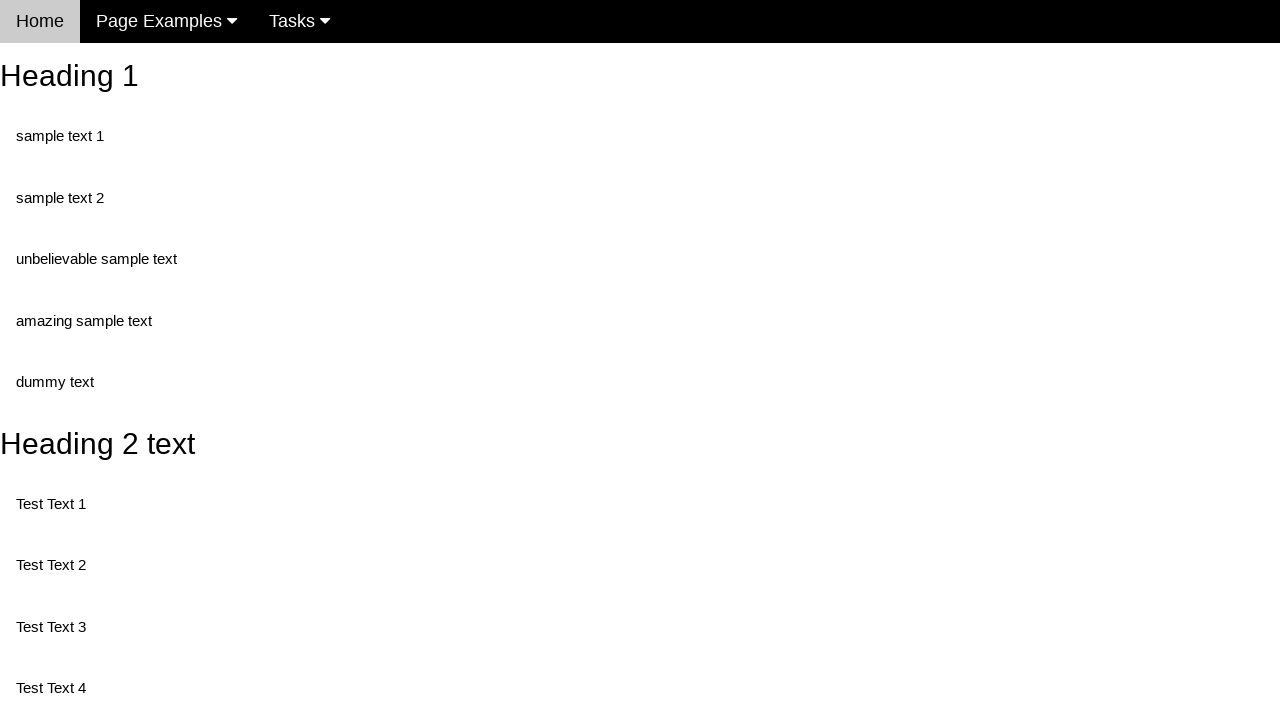

Asserted Test Text 4 equals 'Test Text 4'
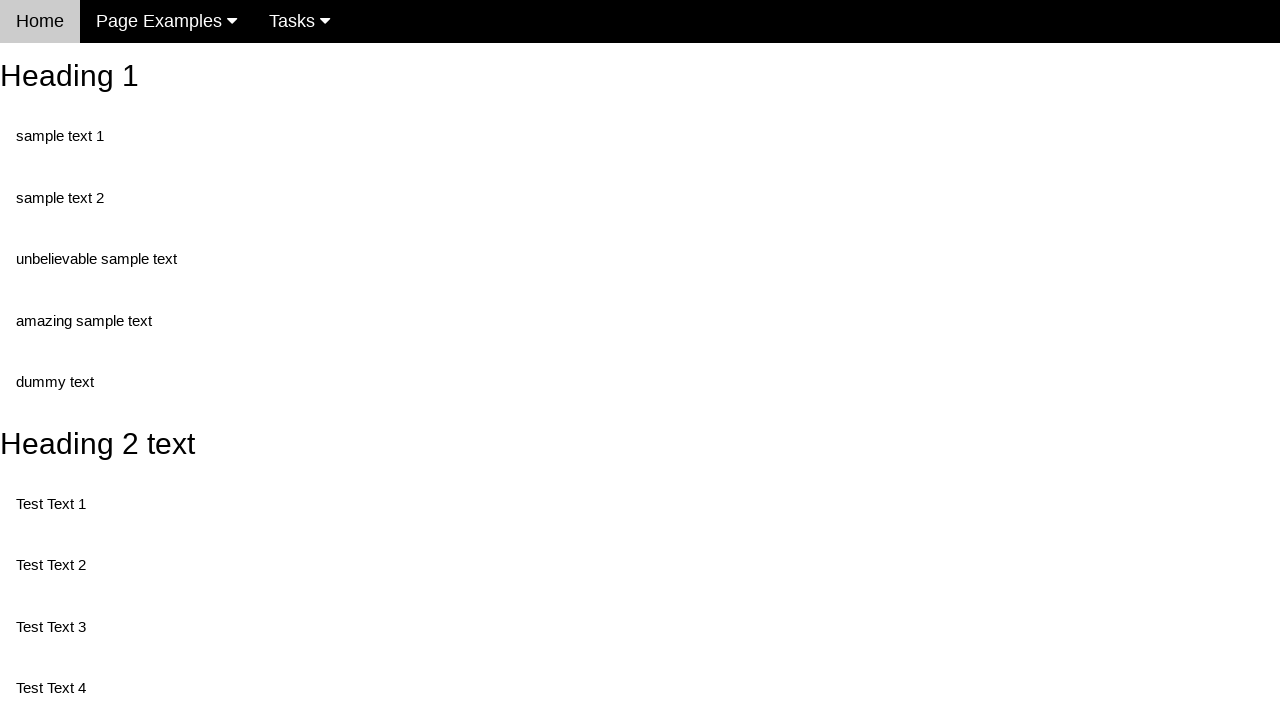

Located and retrieved Test Text 5 using XPath with class 'Test'
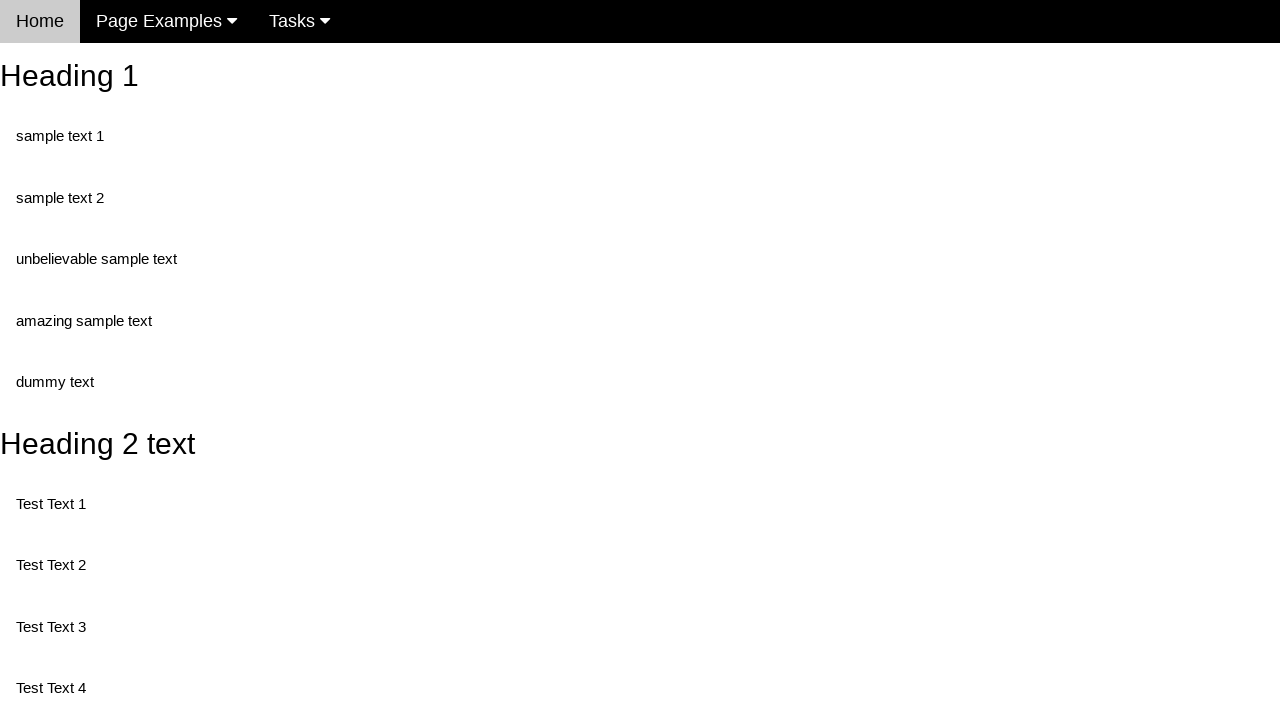

Asserted Test Text 5 equals 'Test Text 5'
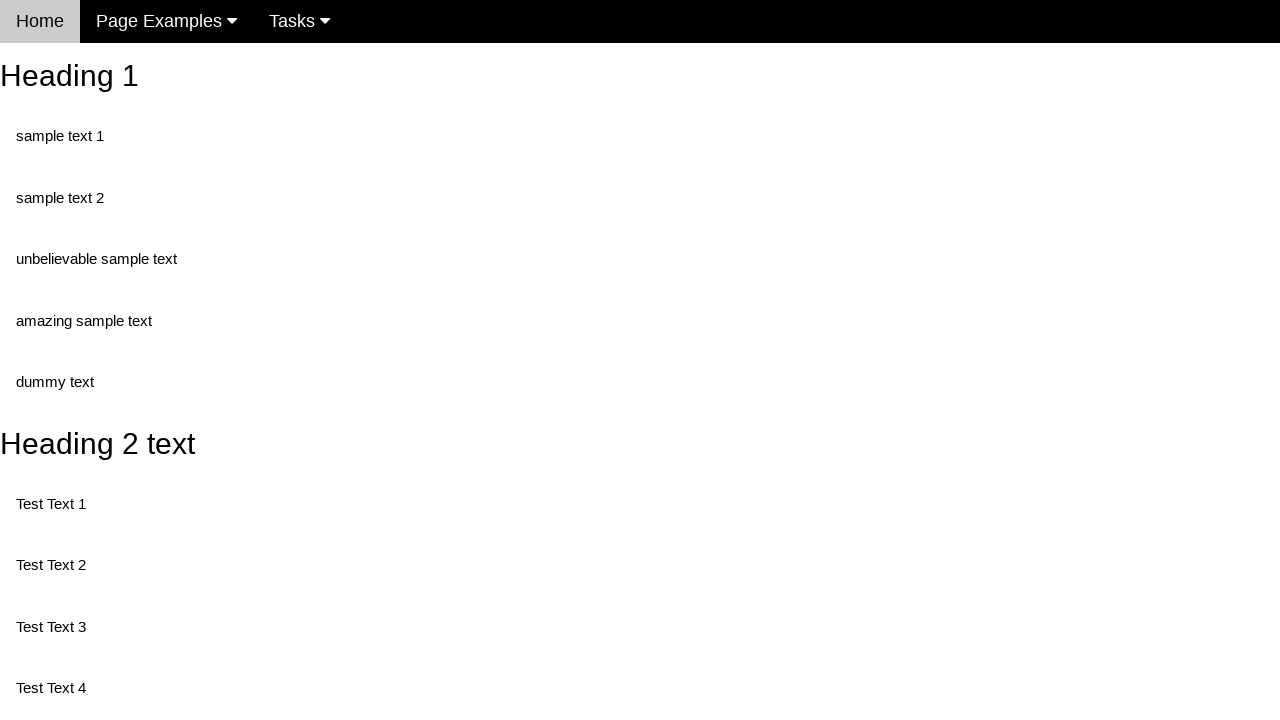

Located and retrieved button value by name attribute using XPath
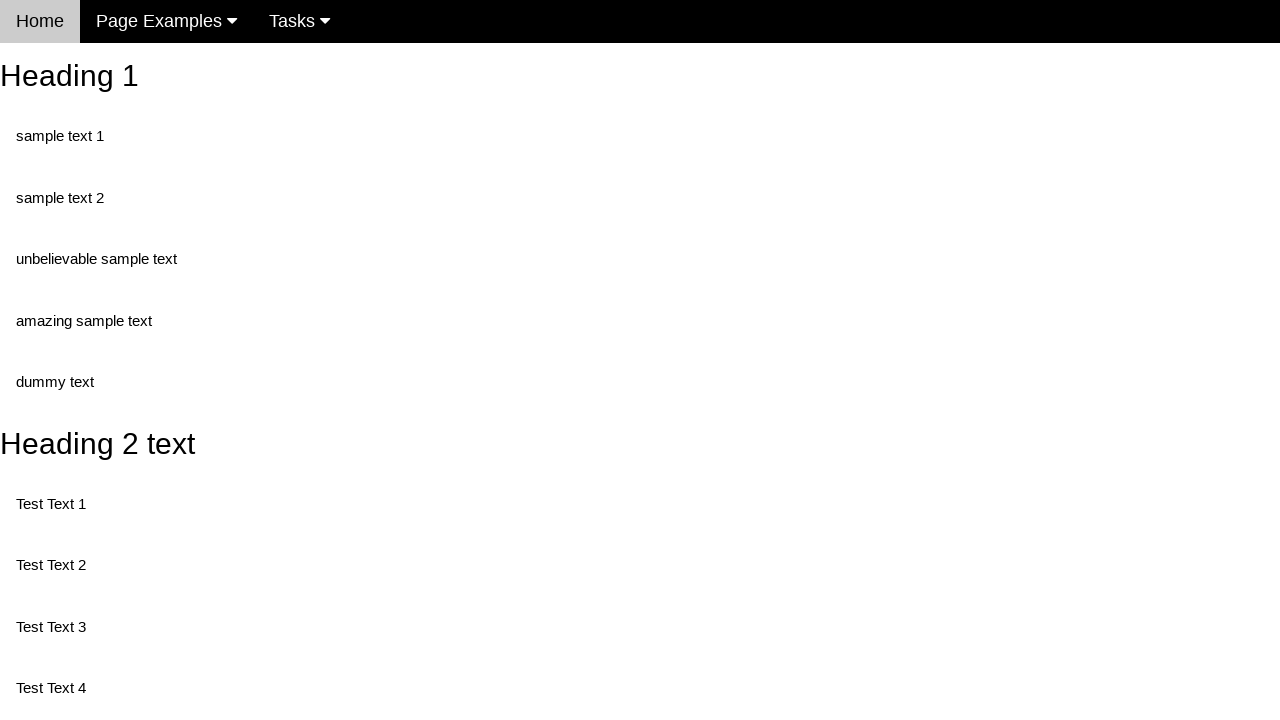

Asserted button value equals 'This is also a button'
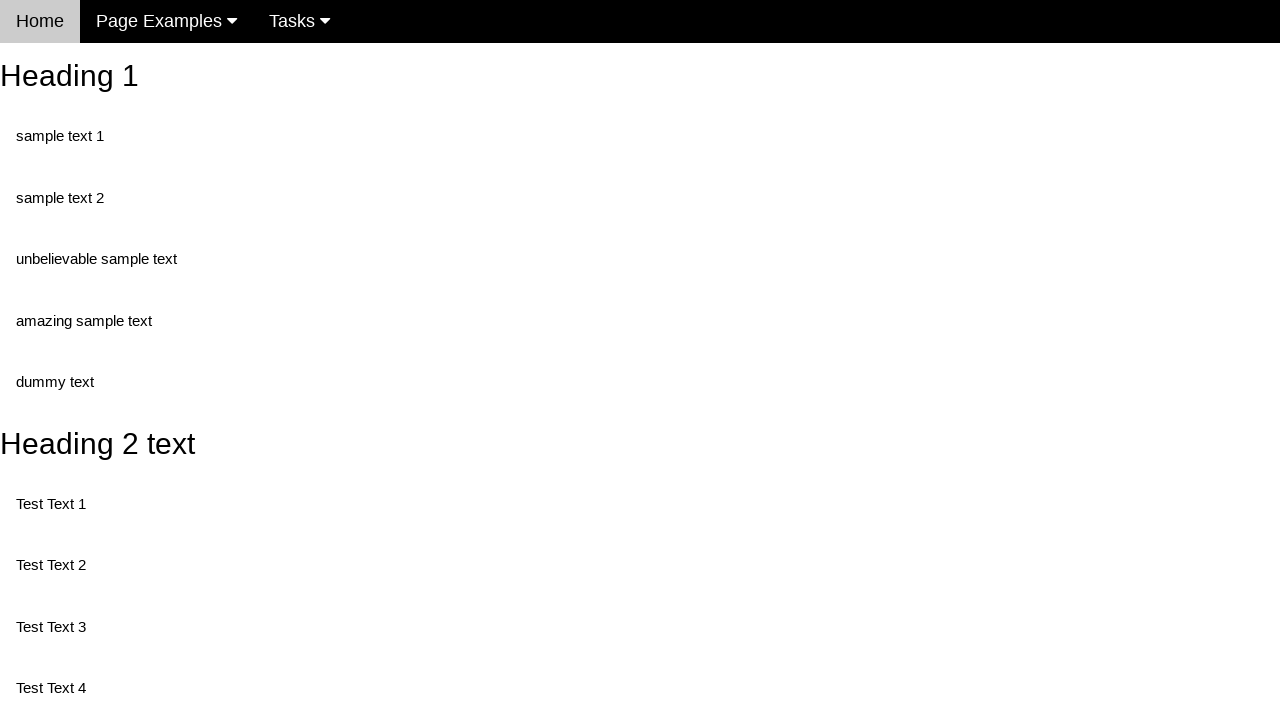

Located and retrieved button value using XPath with multiple attributes (type and id)
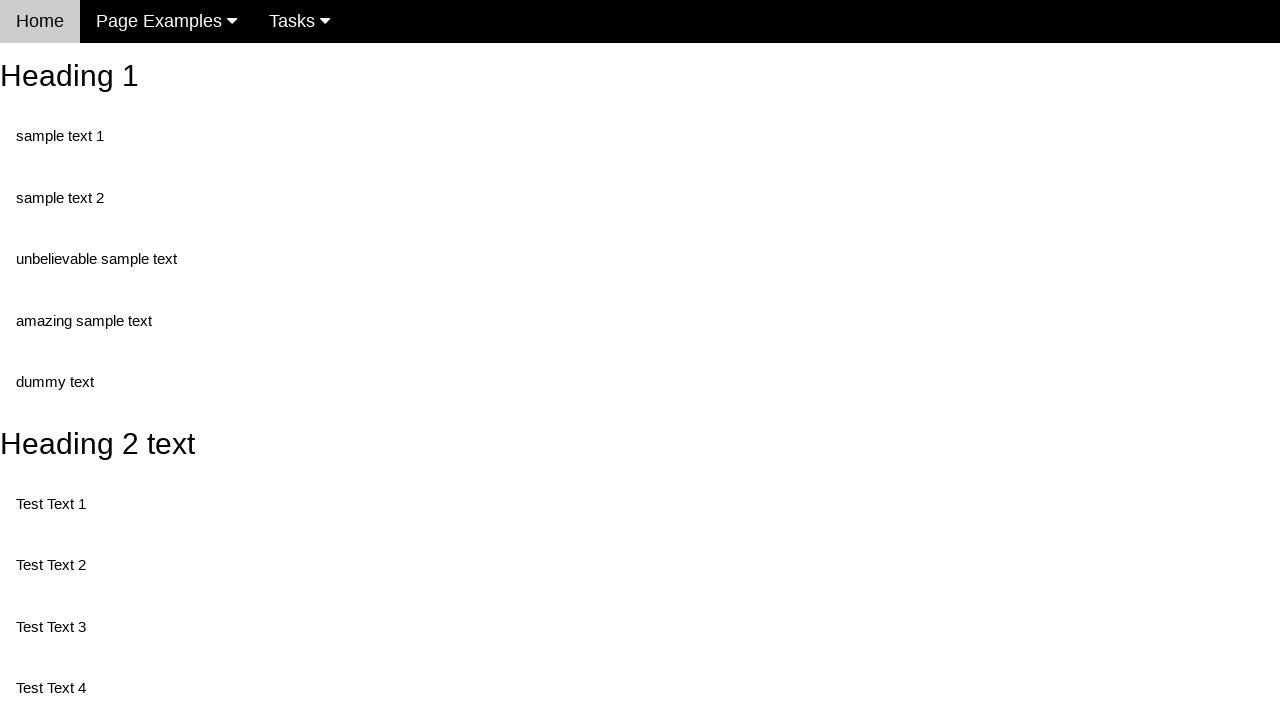

Asserted button value via multiple attributes equals 'This is also a button'
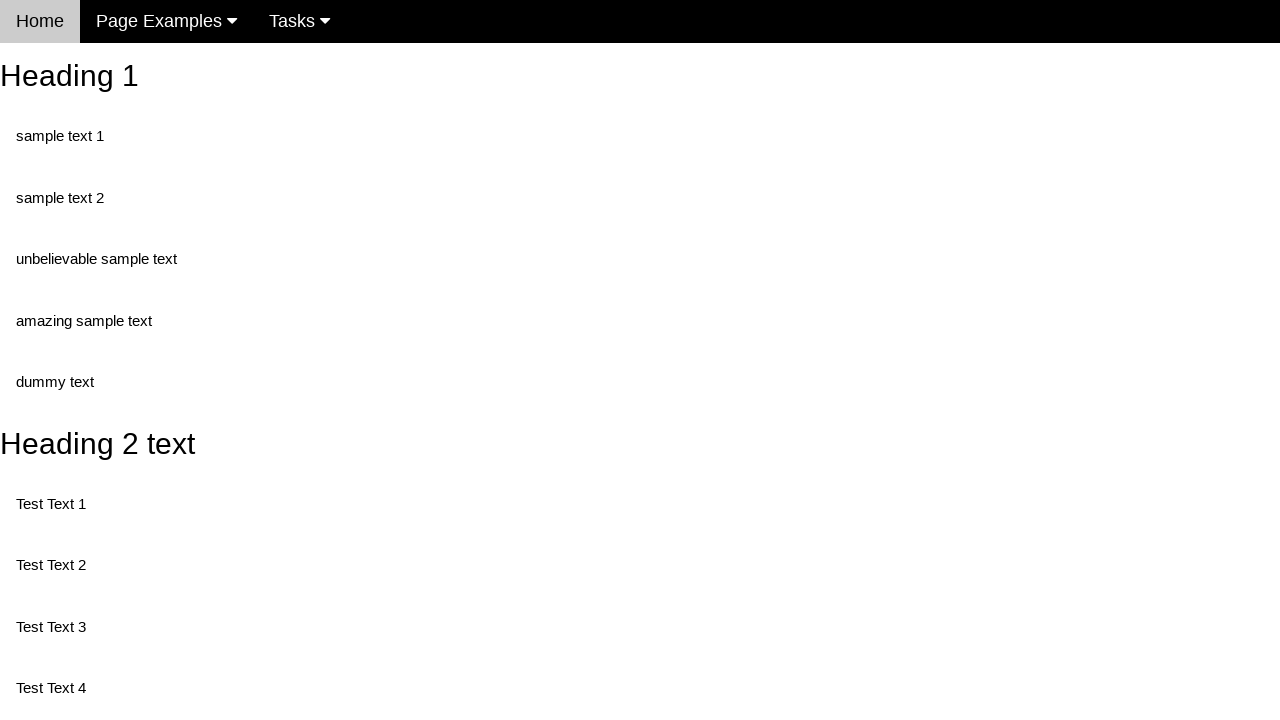

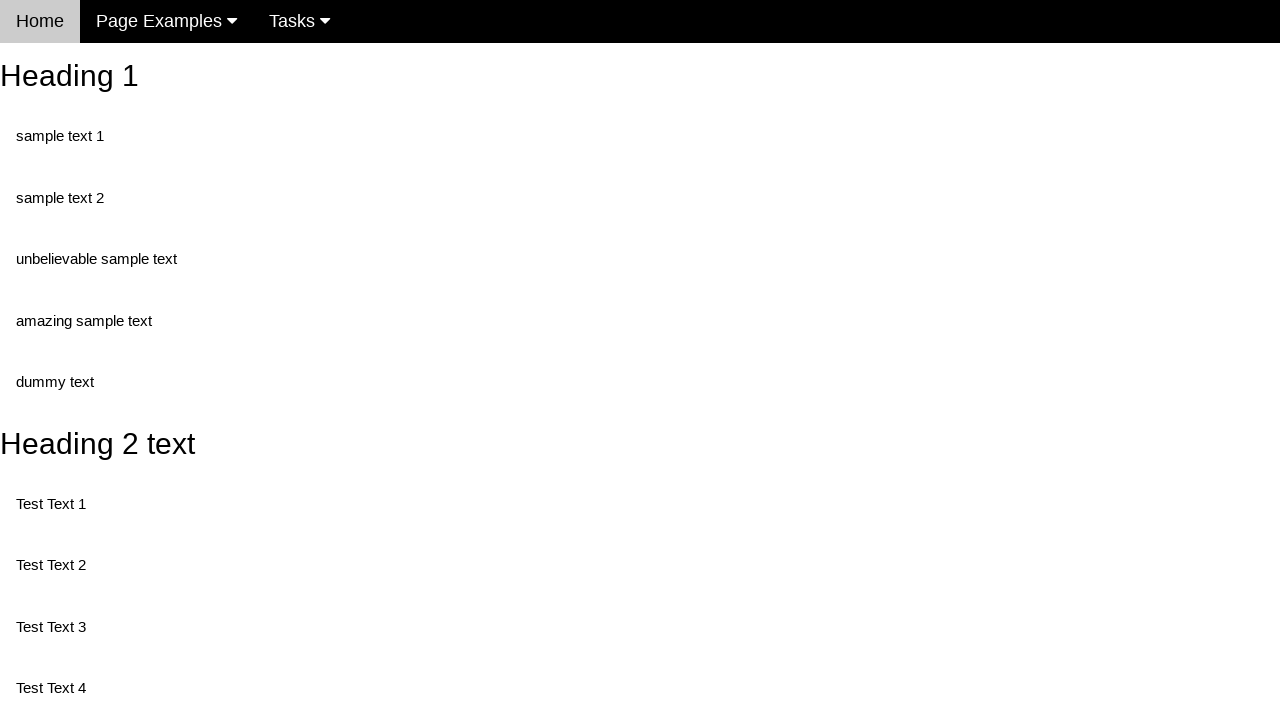